Tests multi-select dropdown functionality by selecting multiple options using different methods (by index, visible text, and value) and then deselecting some of them

Starting URL: https://syntaxprojects.com/basic-select-dropdown-demo.php

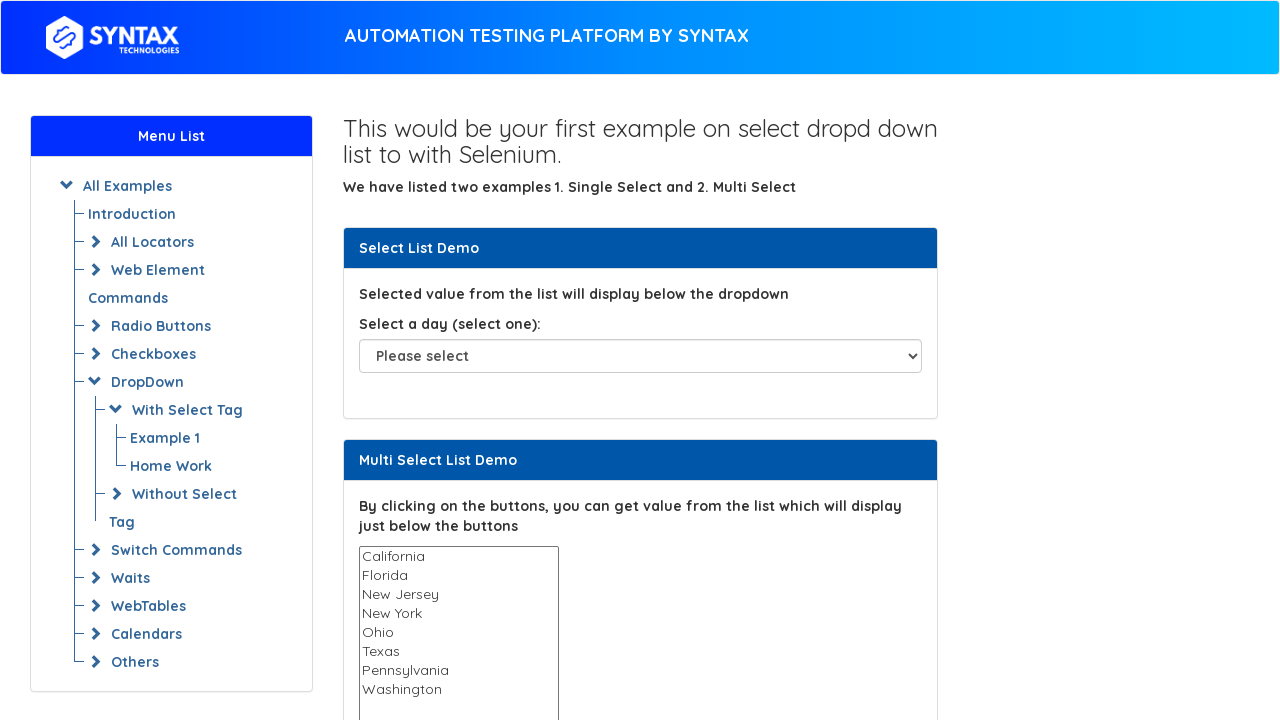

Located multi-select dropdown element
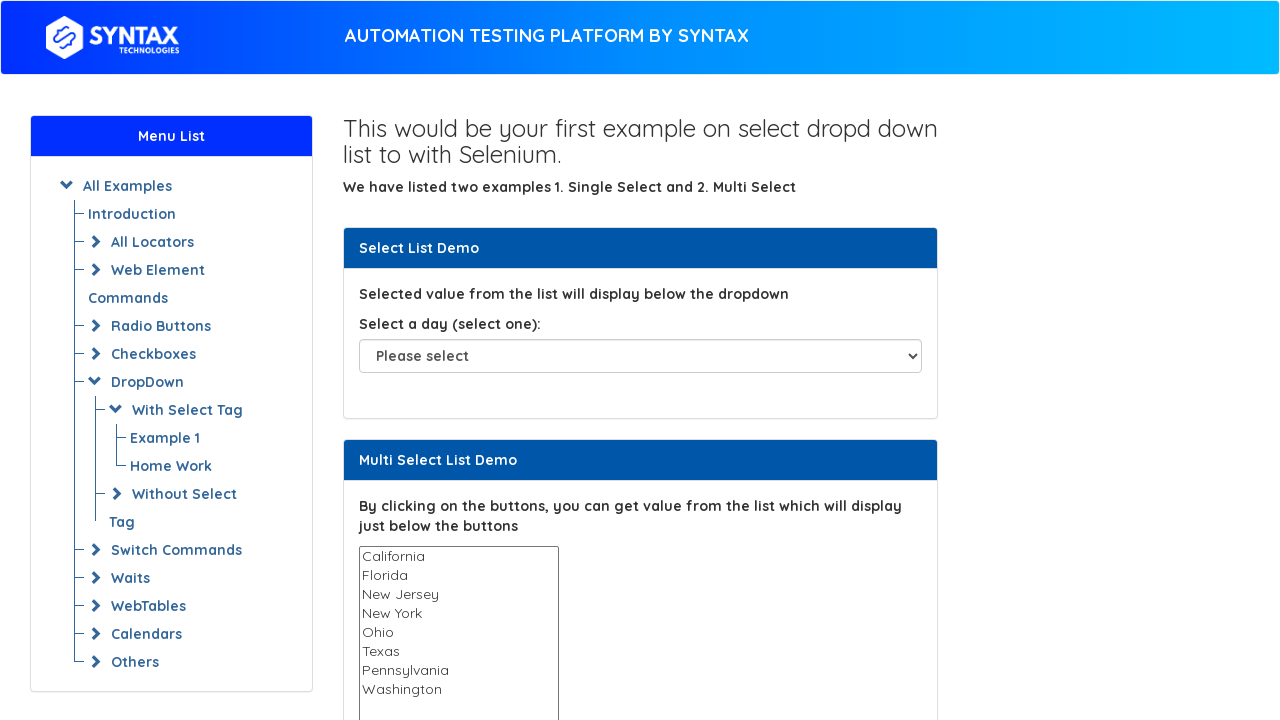

Selected option at index 4 in multi-select dropdown on select#multi-select
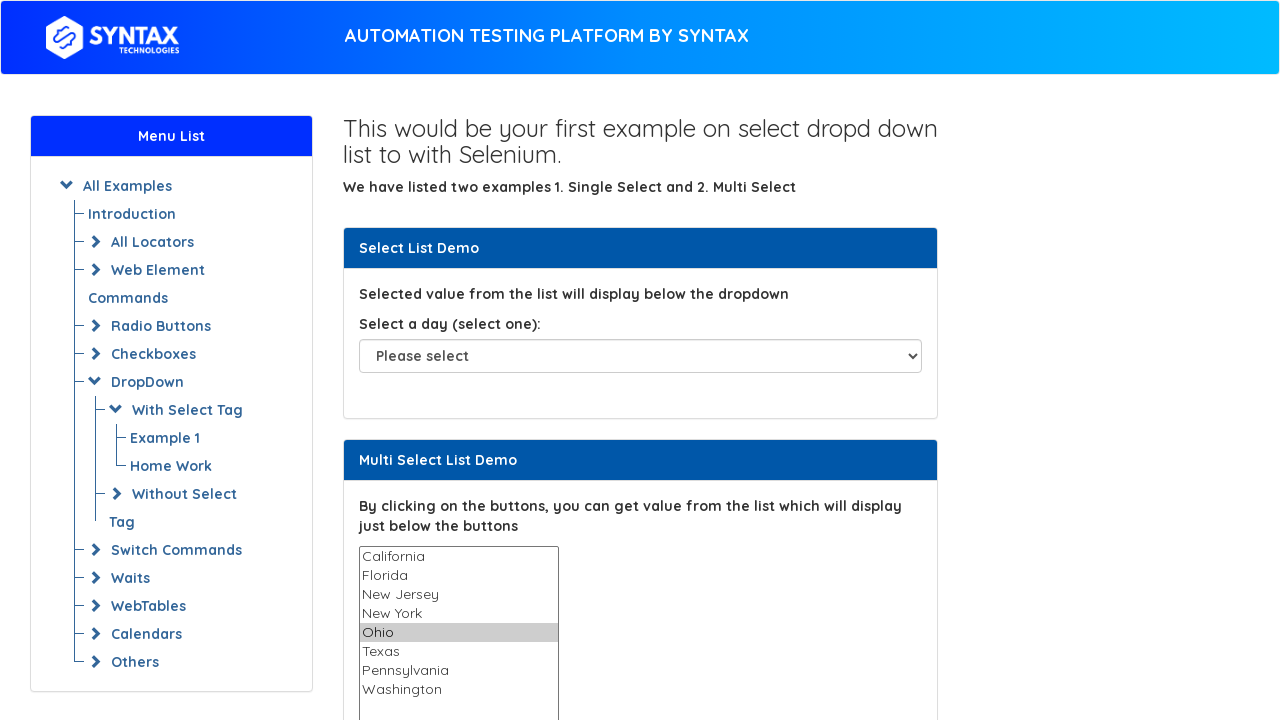

Selected 'Texas' by visible text in multi-select dropdown on select#multi-select
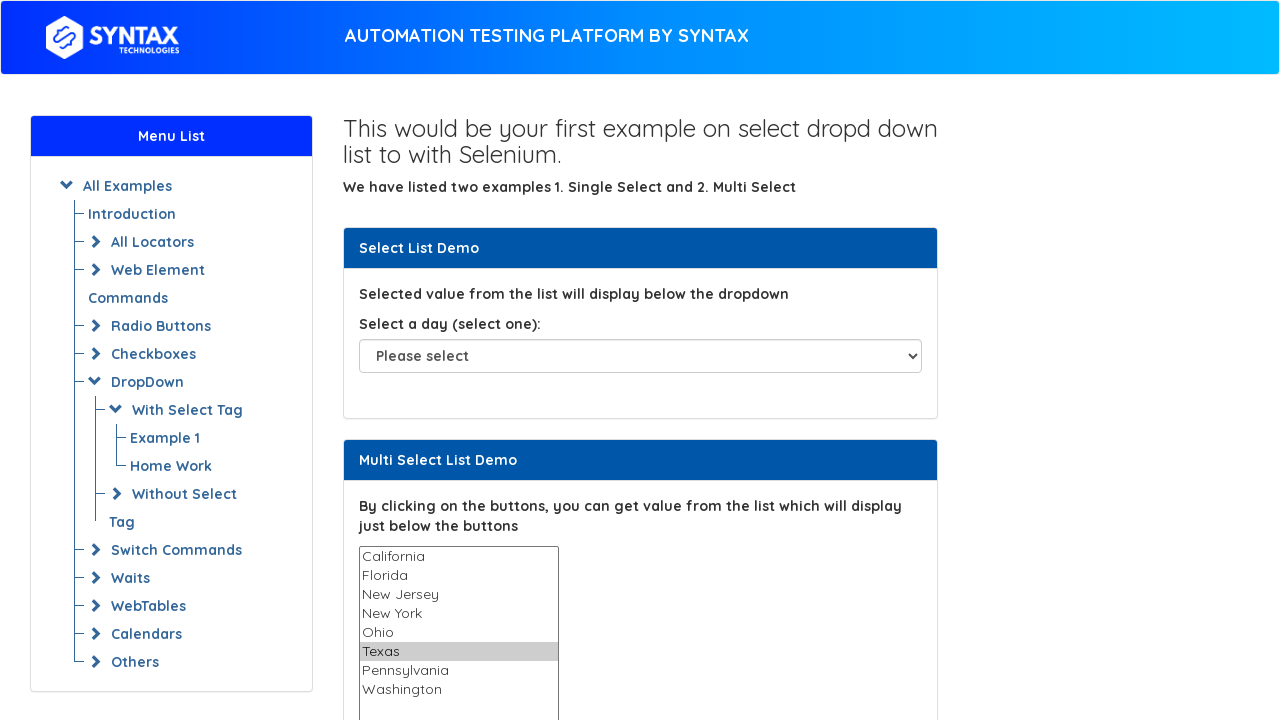

Selected 'Ohio' by value in multi-select dropdown on select#multi-select
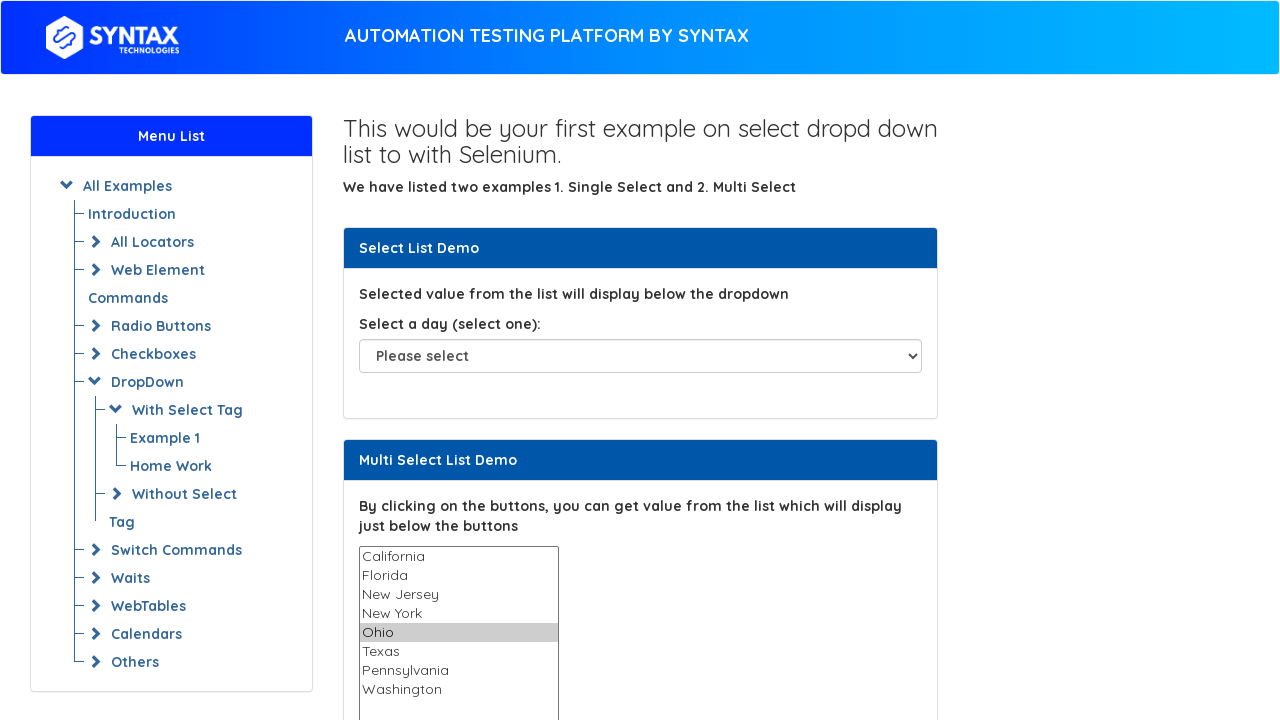

Deselected option at index 2 in multi-select dropdown
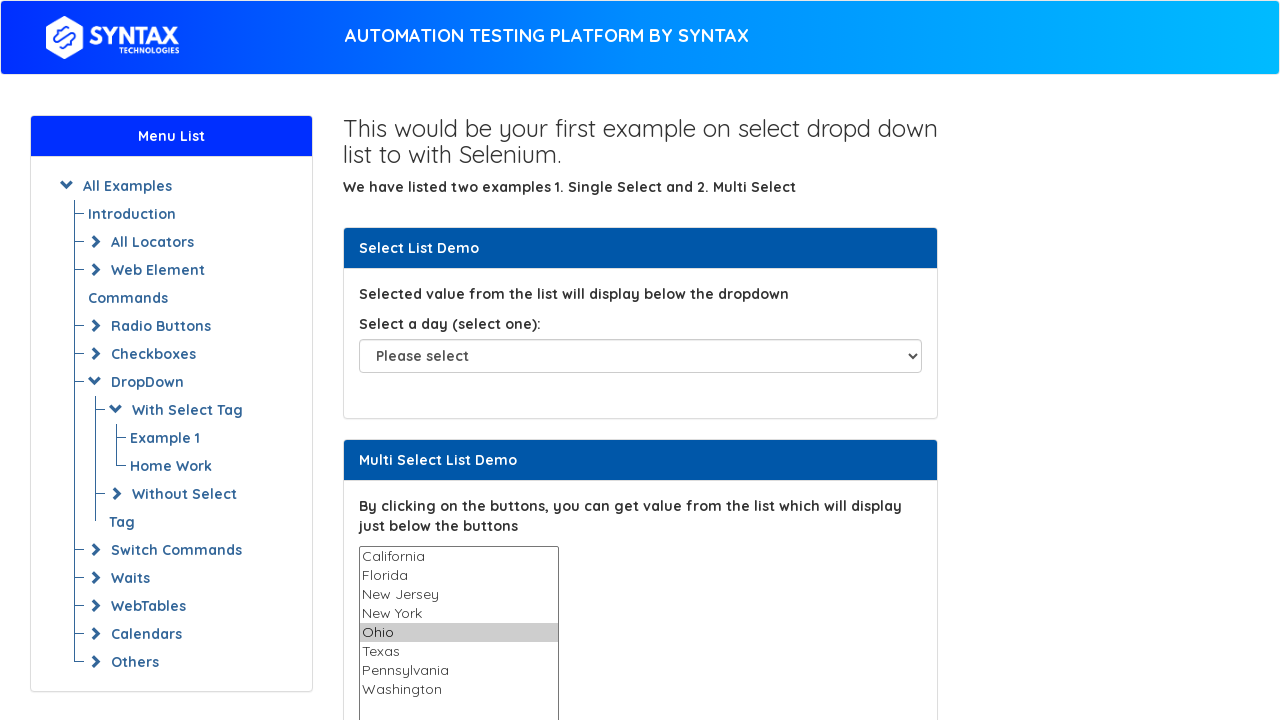

Deselected 'Texas' from multi-select dropdown
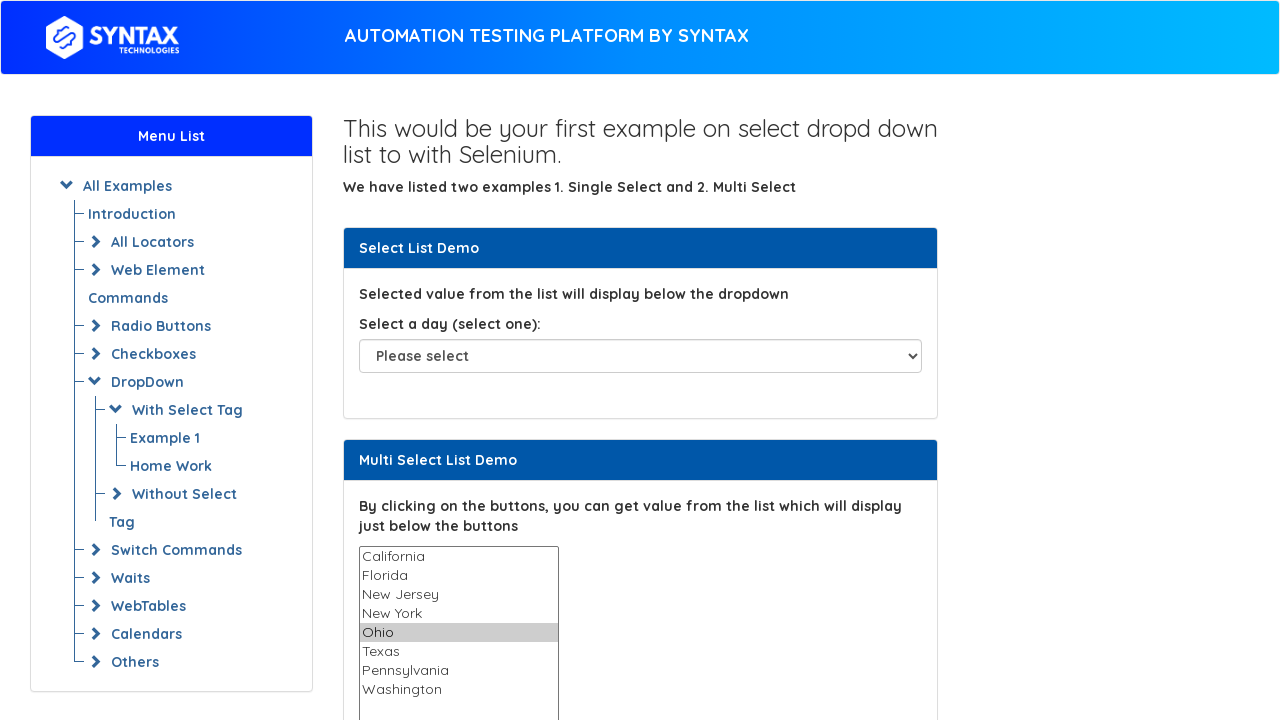

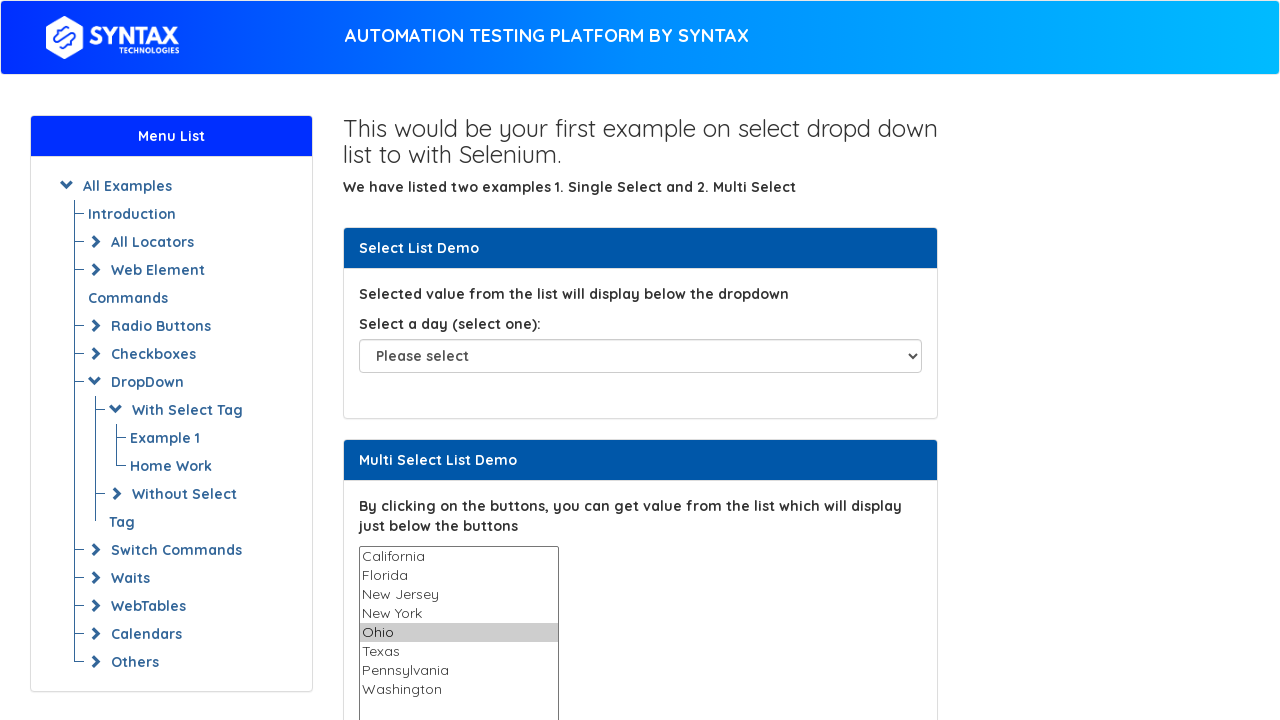